Tests marking individual todo items as complete by checking their checkboxes

Starting URL: https://demo.playwright.dev/todomvc

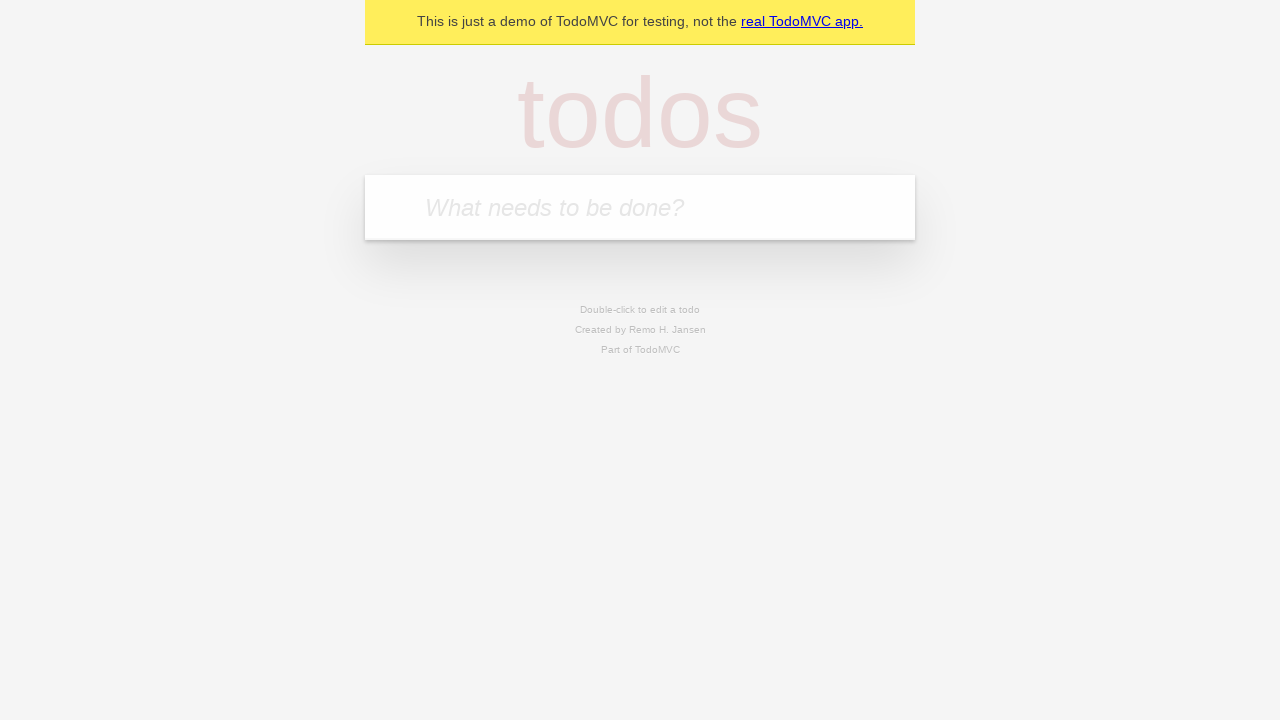

Filled todo input field with 'buy some cheese' on internal:attr=[placeholder="What needs to be done?"i]
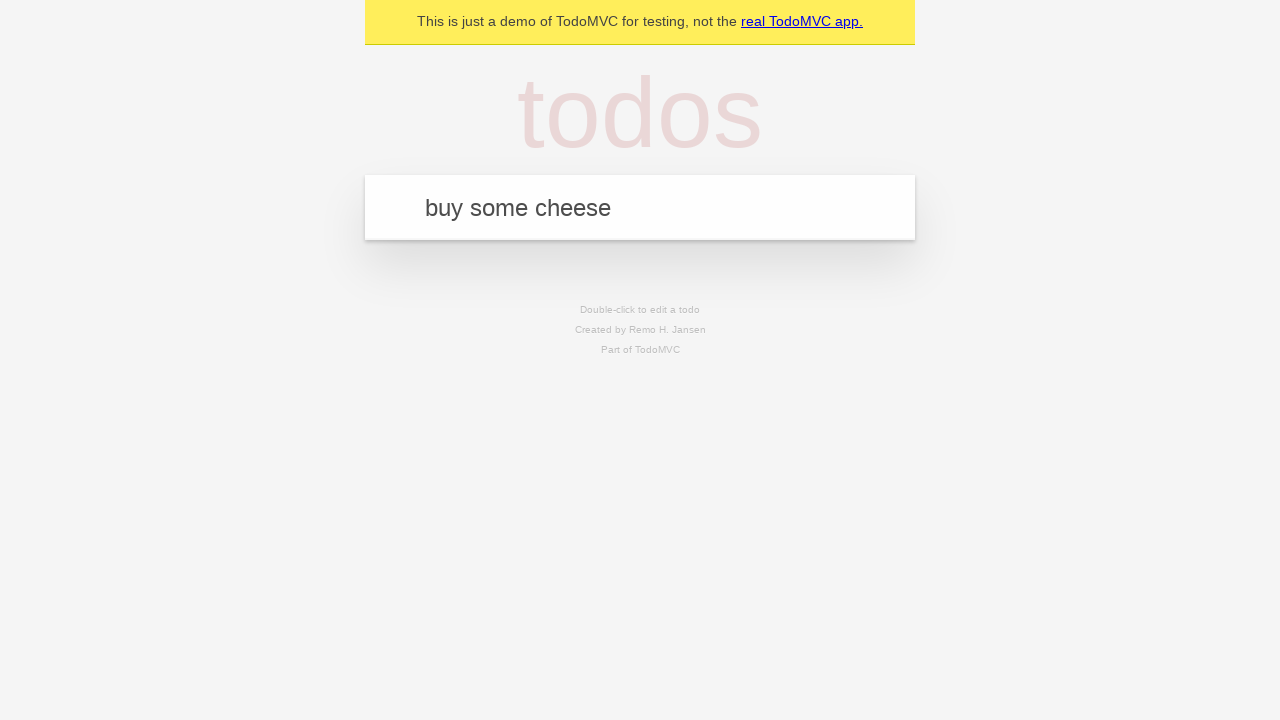

Pressed Enter to create todo item 'buy some cheese' on internal:attr=[placeholder="What needs to be done?"i]
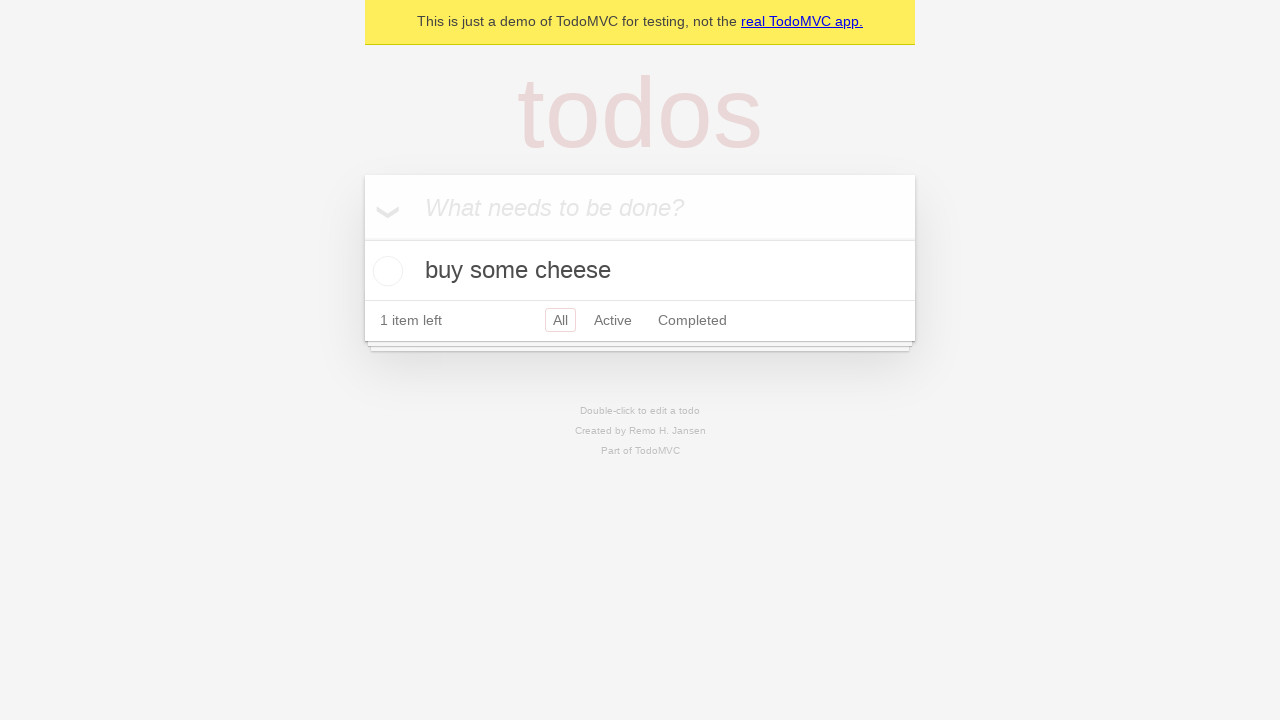

Filled todo input field with 'feed the cat' on internal:attr=[placeholder="What needs to be done?"i]
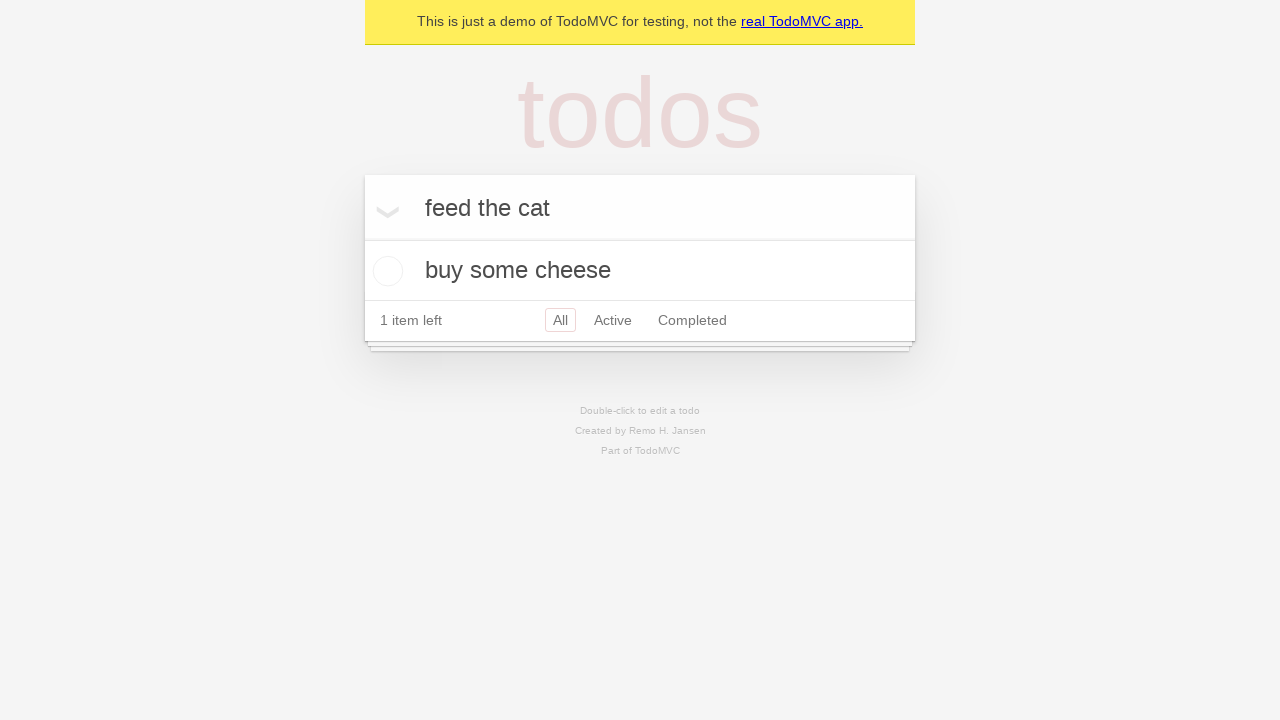

Pressed Enter to create todo item 'feed the cat' on internal:attr=[placeholder="What needs to be done?"i]
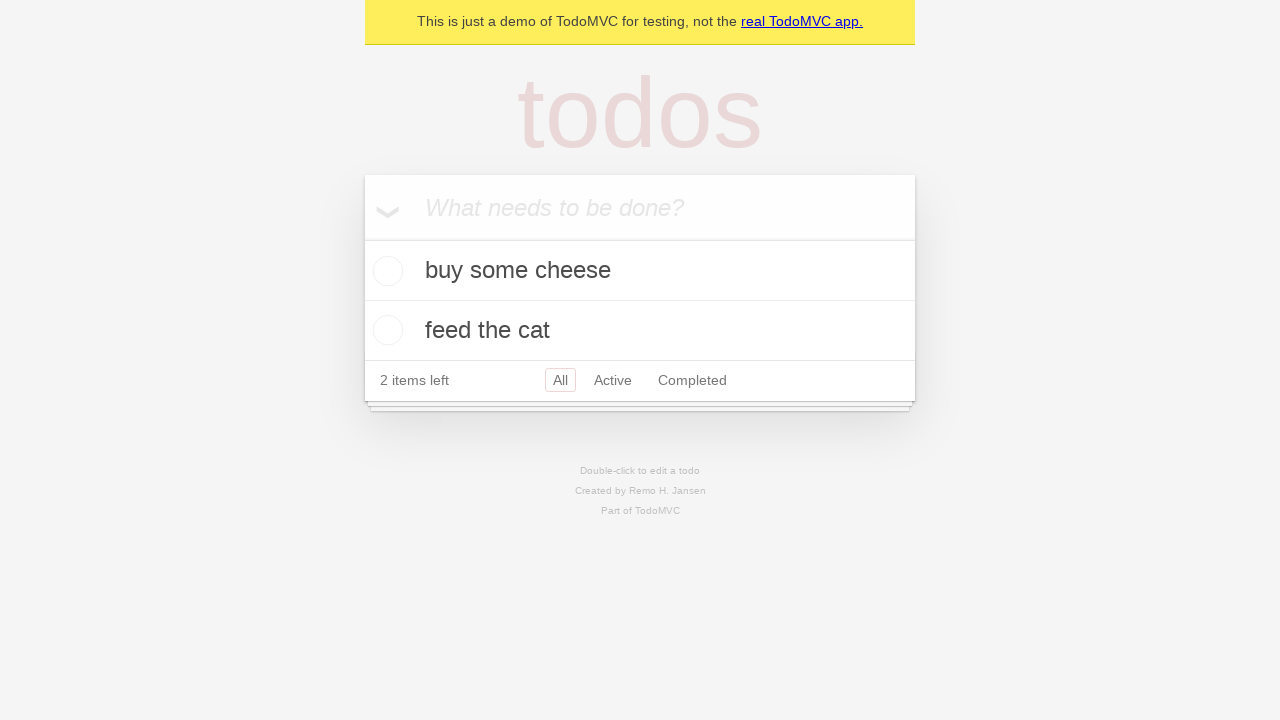

Checked checkbox for first todo item 'buy some cheese' at (385, 271) on internal:testid=[data-testid="todo-item"s] >> nth=0 >> internal:role=checkbox
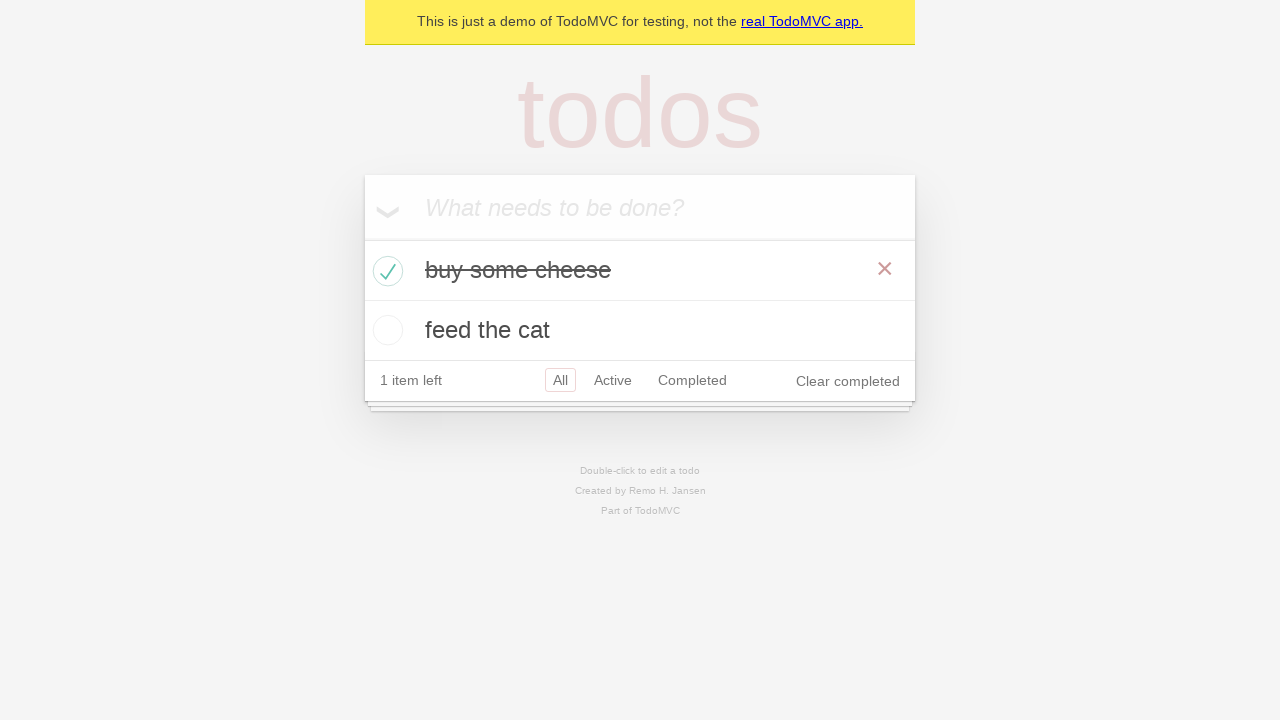

Checked checkbox for second todo item 'feed the cat' at (385, 330) on internal:testid=[data-testid="todo-item"s] >> nth=1 >> internal:role=checkbox
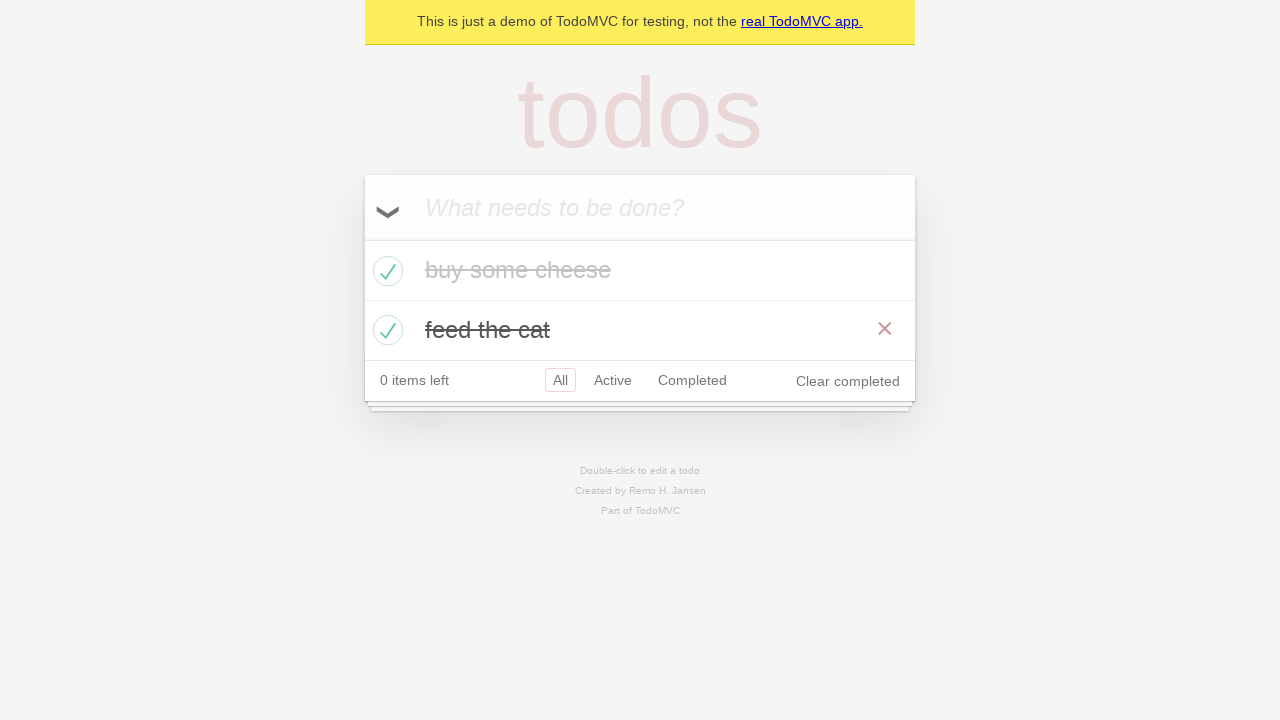

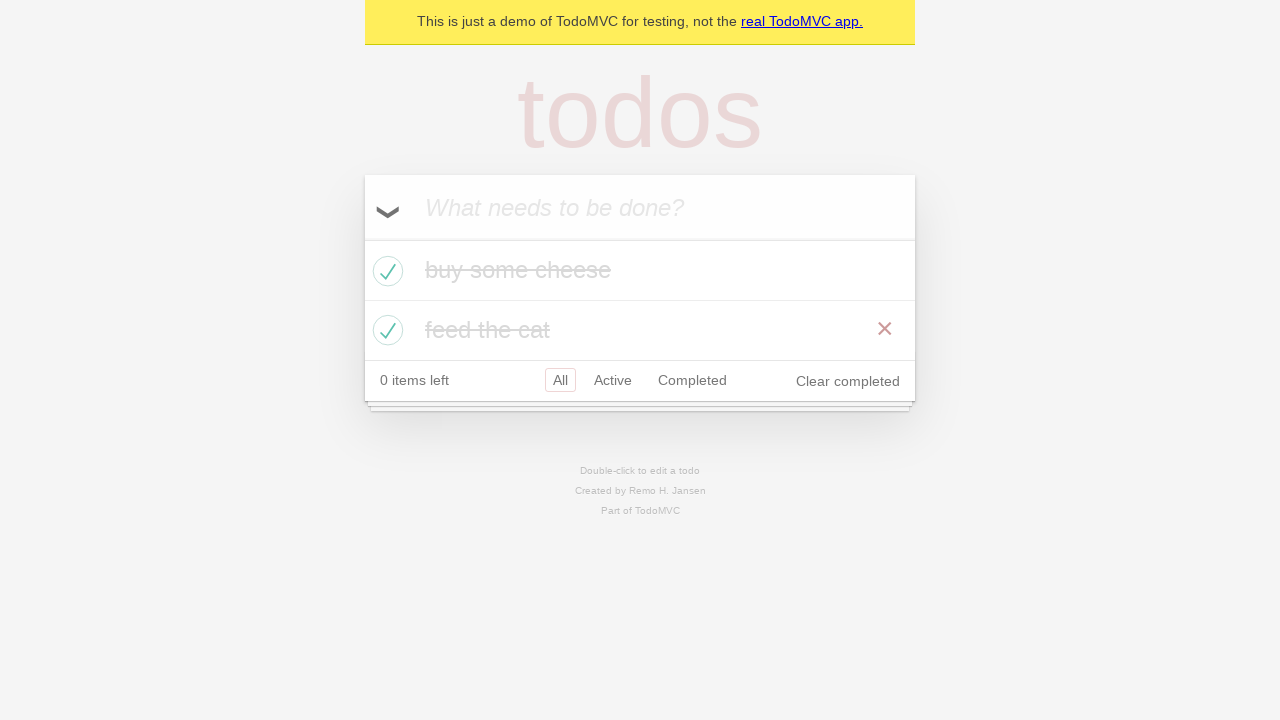